Tests jQuery UI draggable functionality by dragging an element to a new position within an iframe

Starting URL: https://jqueryui.com/draggable/

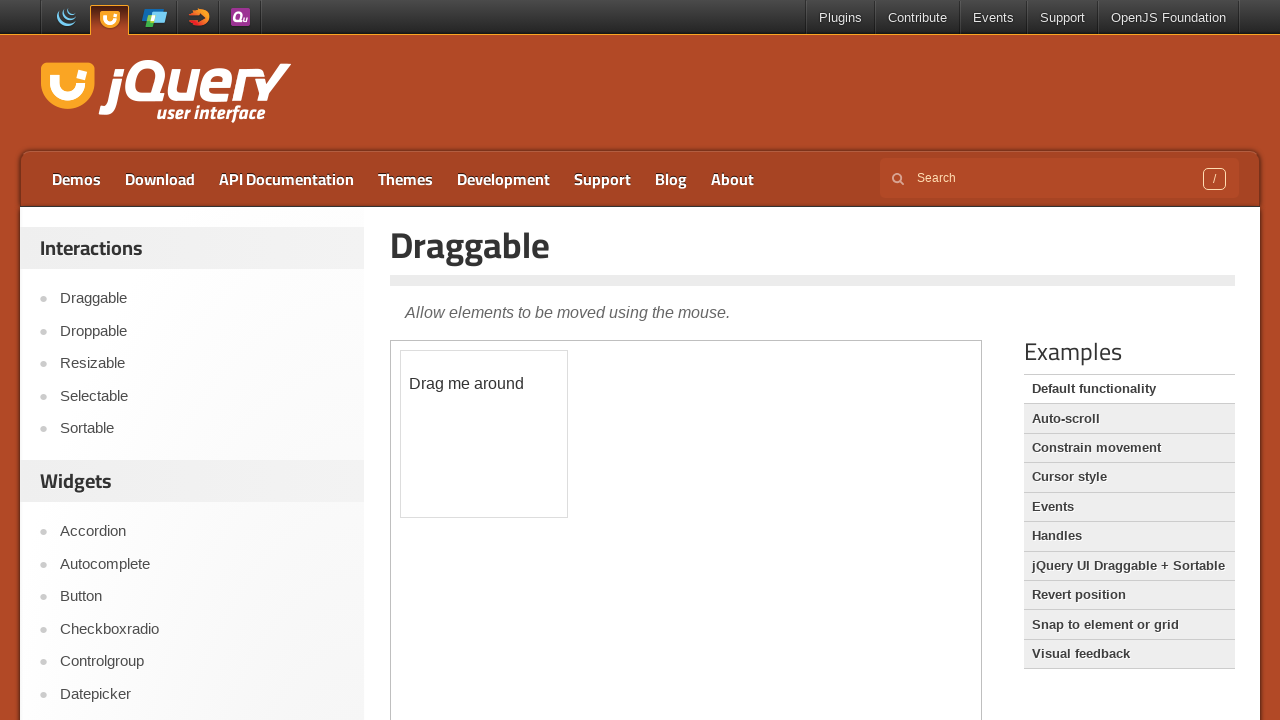

Located the iframe containing draggable elements
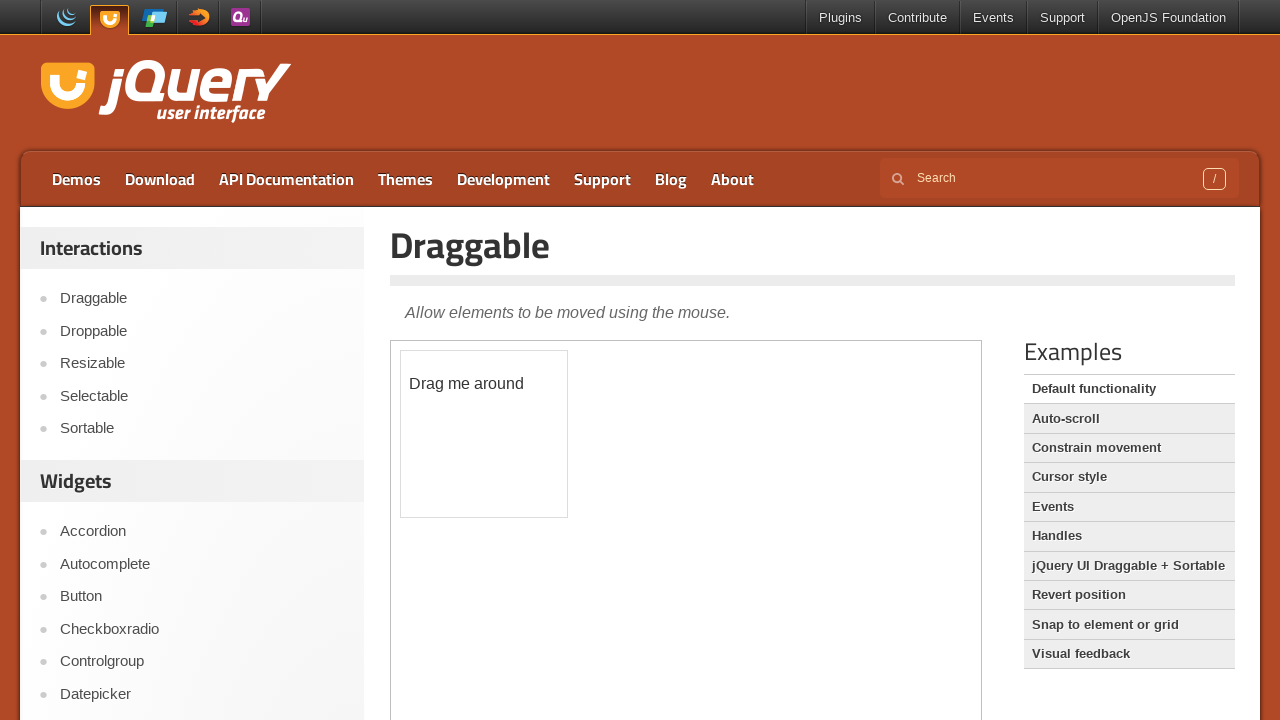

Located the #draggable element within the iframe
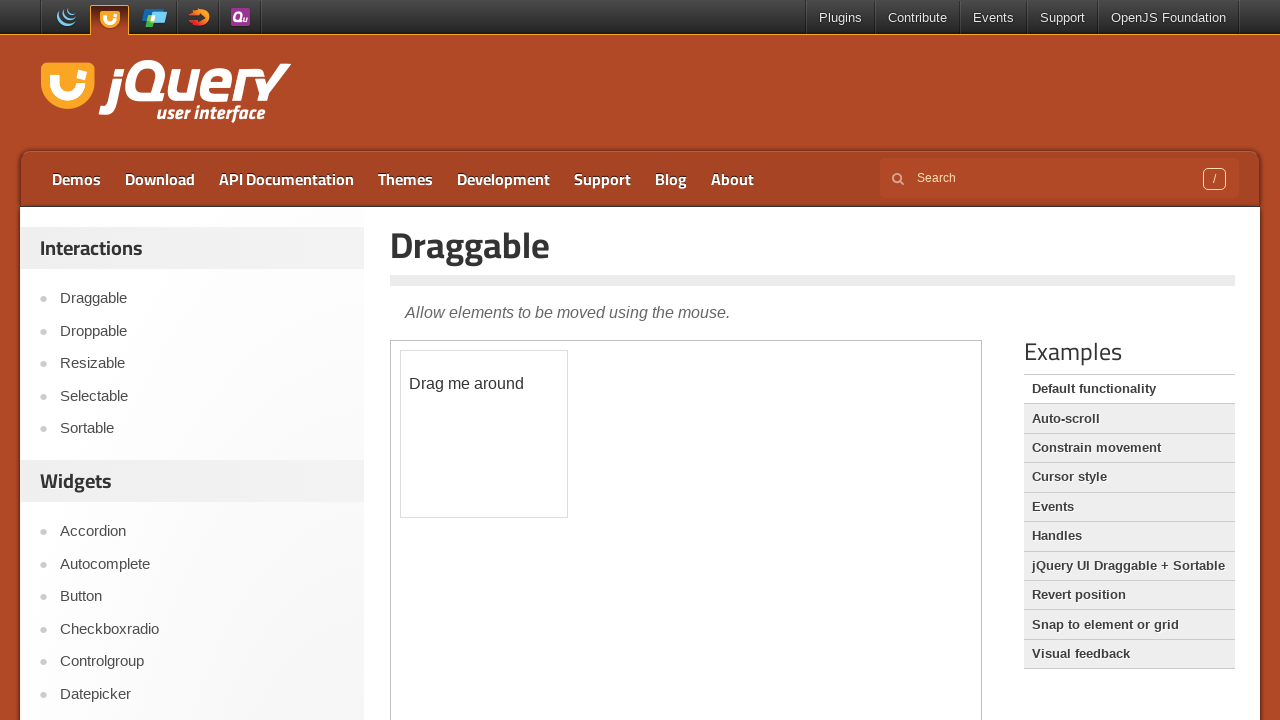

Dragged the element 100 pixels horizontally and vertically to new position at (501, 451)
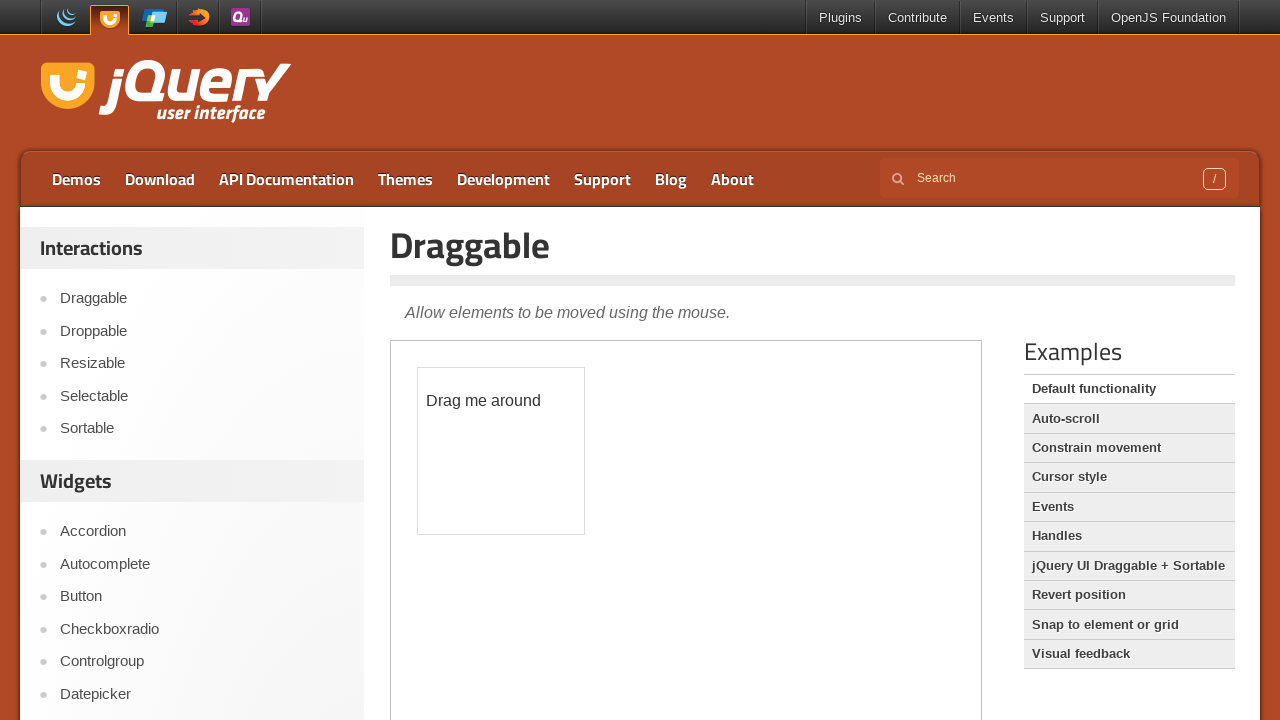

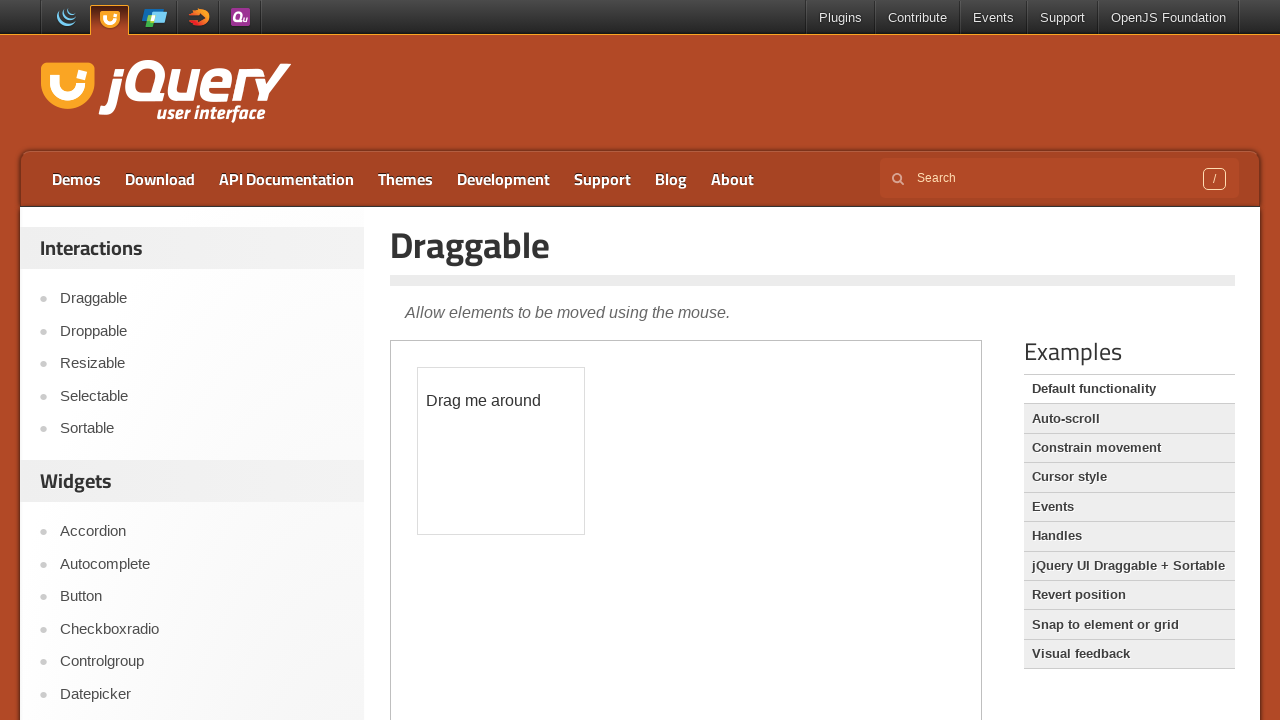